Tests division of zero by a positive number (0 / 9) on a calculator

Starting URL: https://testpages.eviltester.com/styled/apps/calculator.html

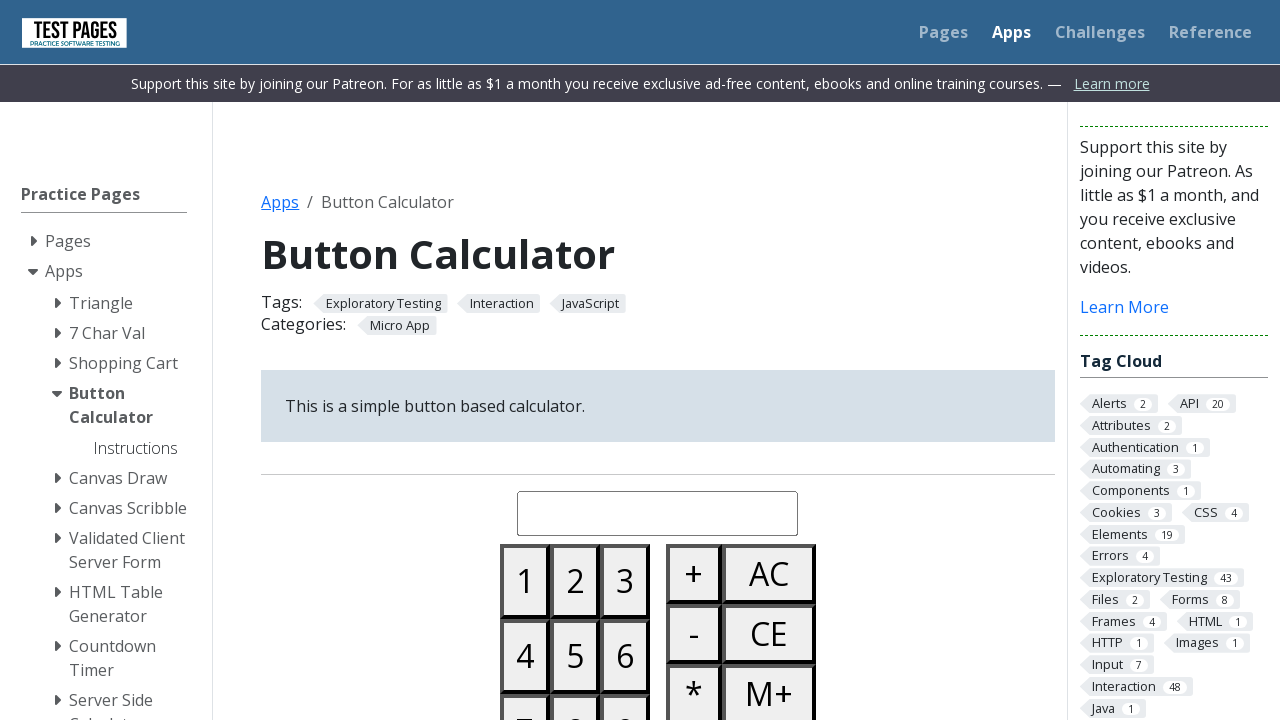

Clicked button 0 at (525, 360) on #button00
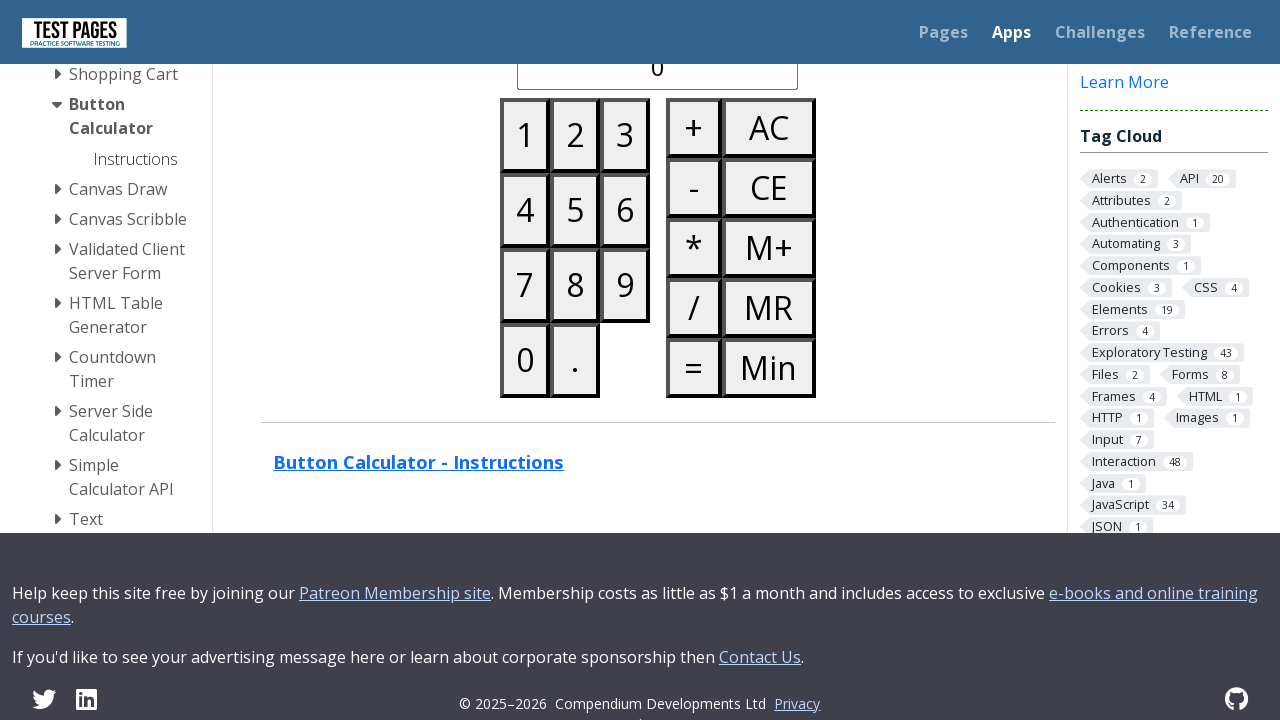

Clicked divide button at (694, 308) on #buttondivide
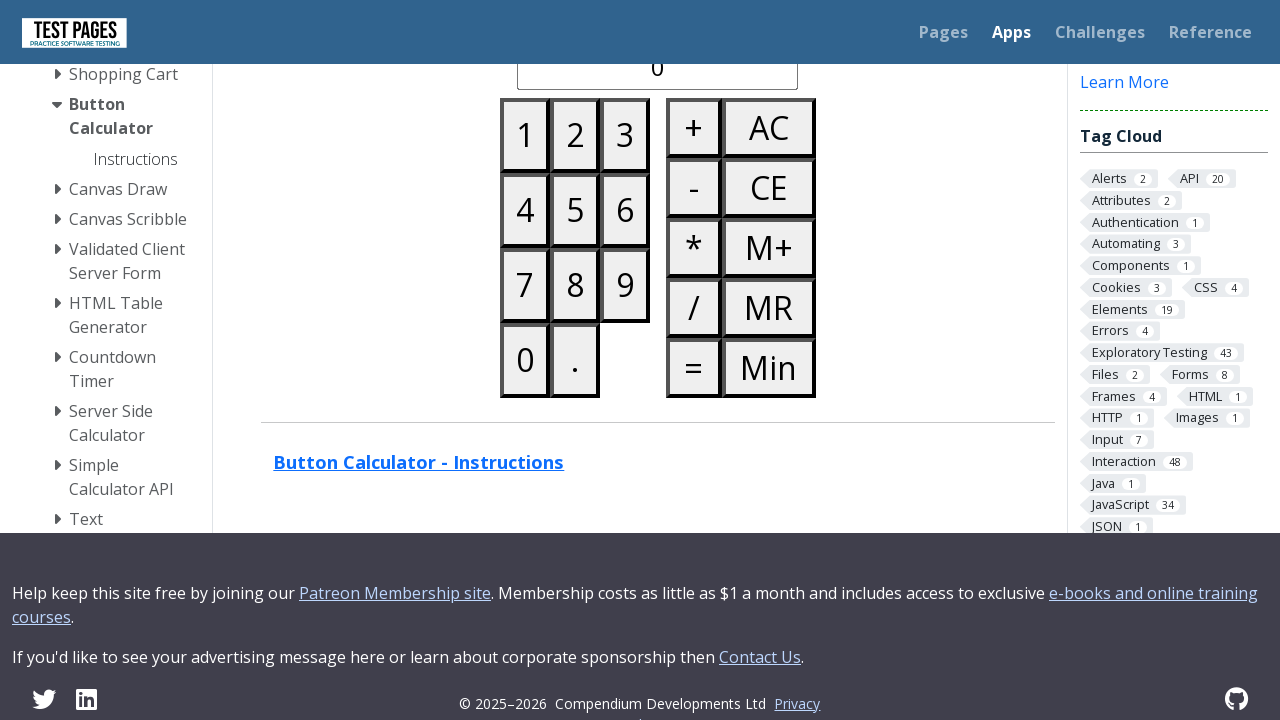

Clicked button 9 at (625, 285) on #button09
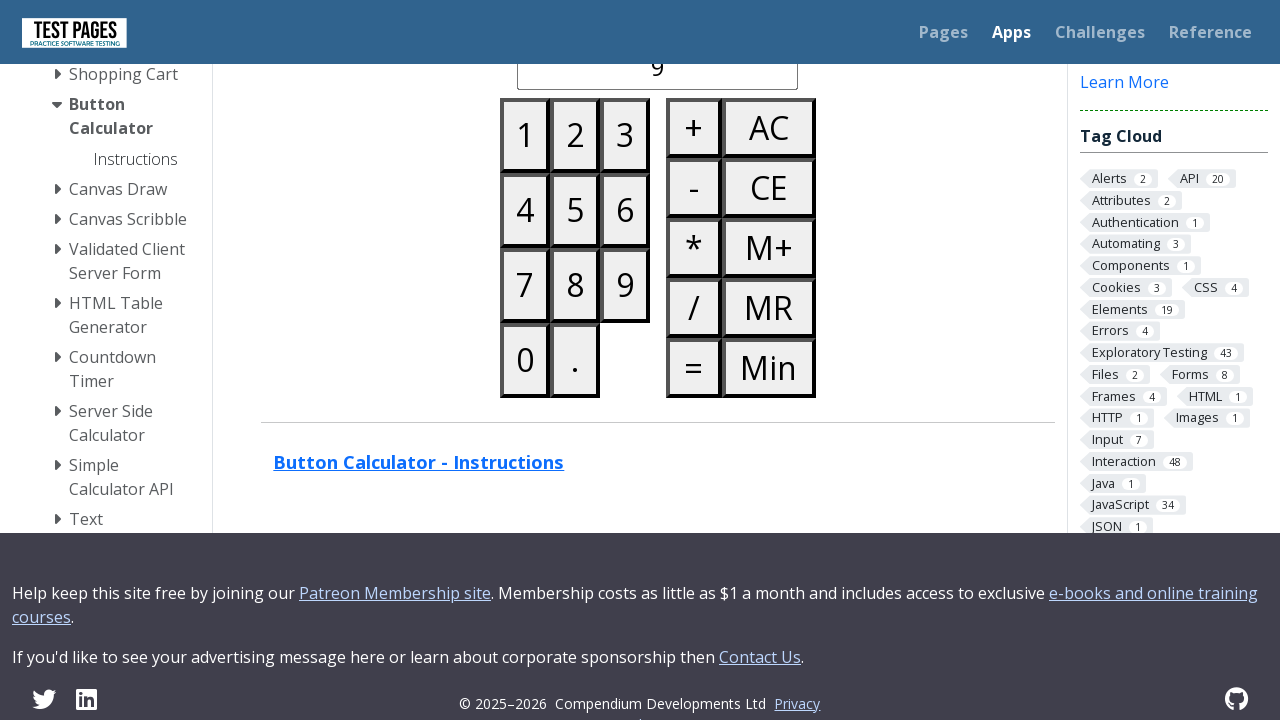

Clicked equals button at (694, 368) on #buttonequals
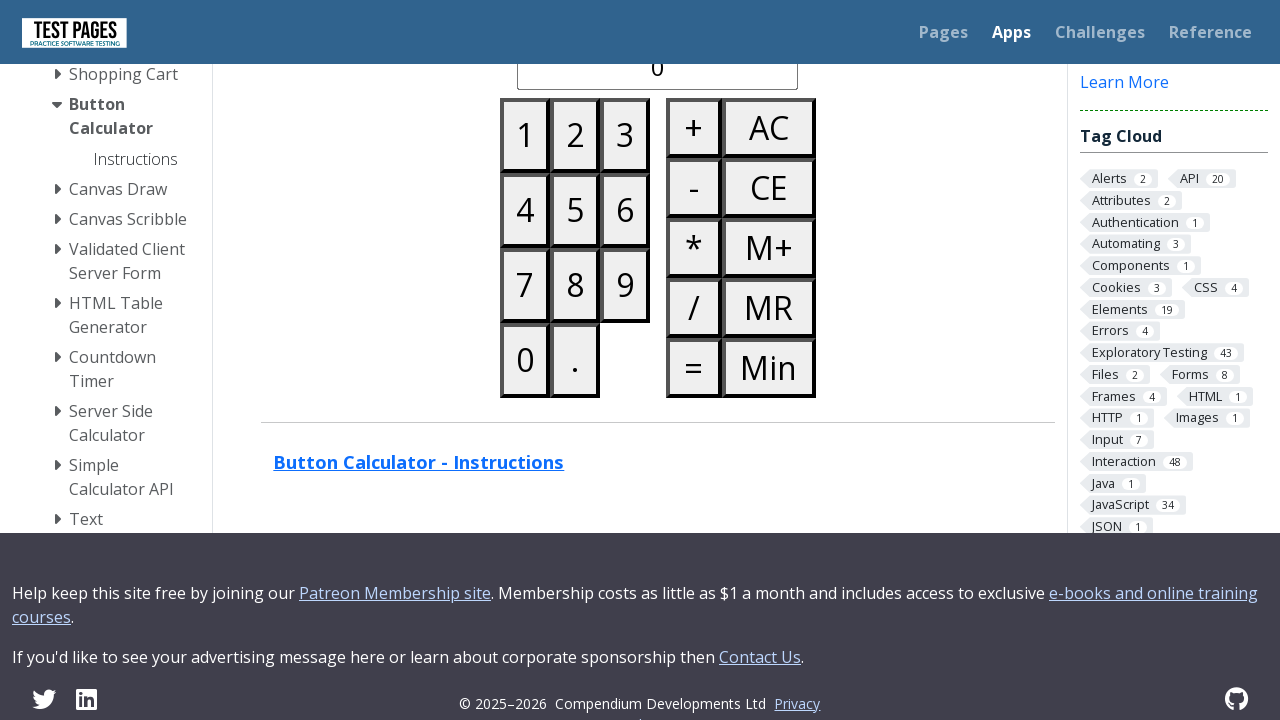

Retrieved calculated display value
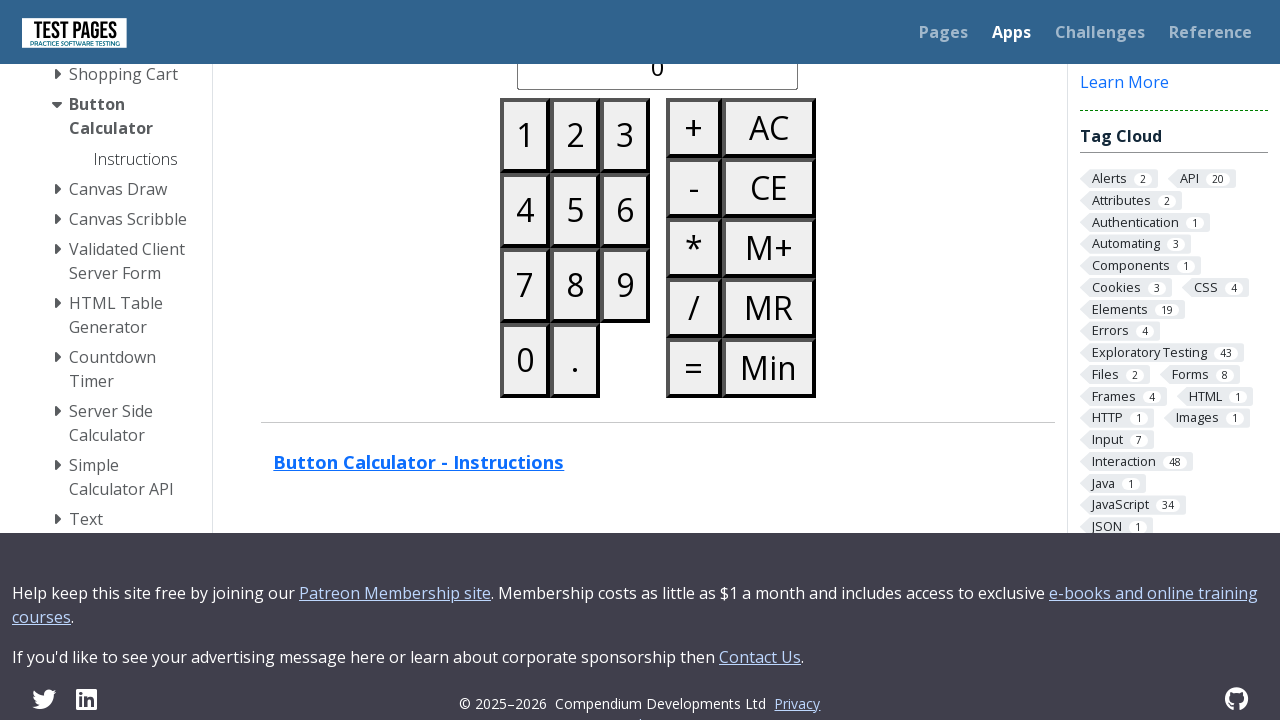

Verified that 0 / 9 = 0
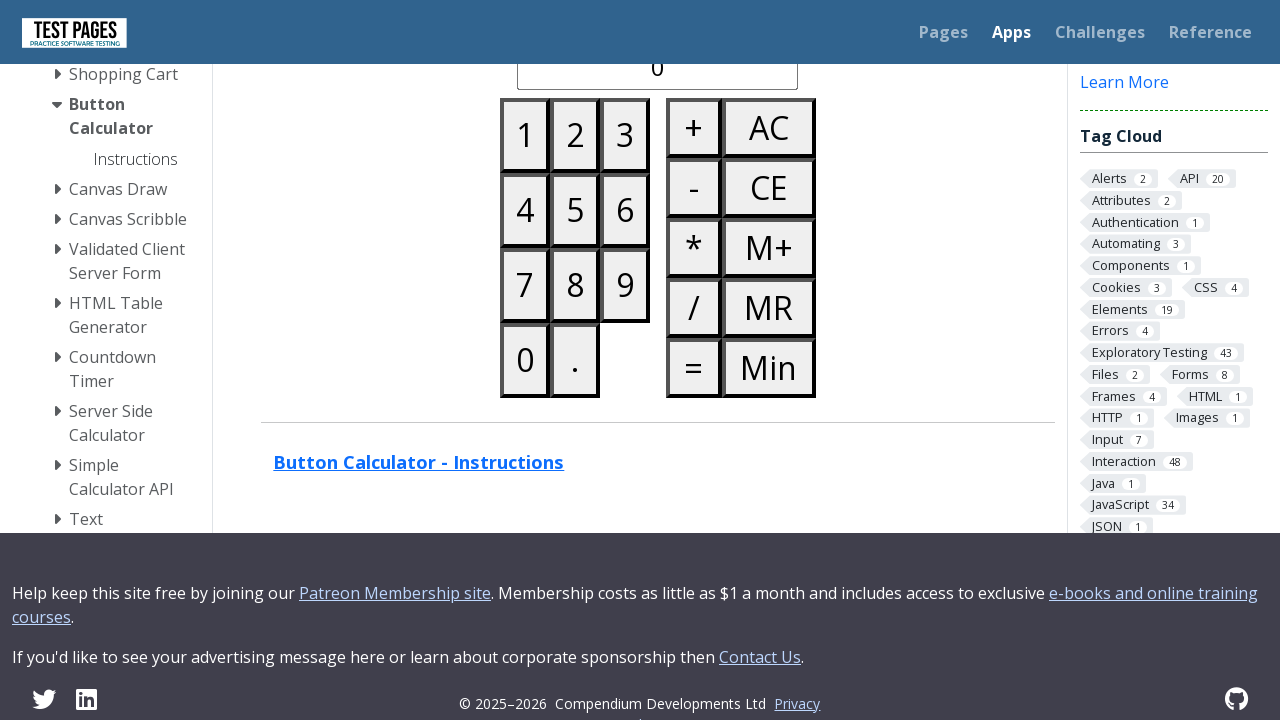

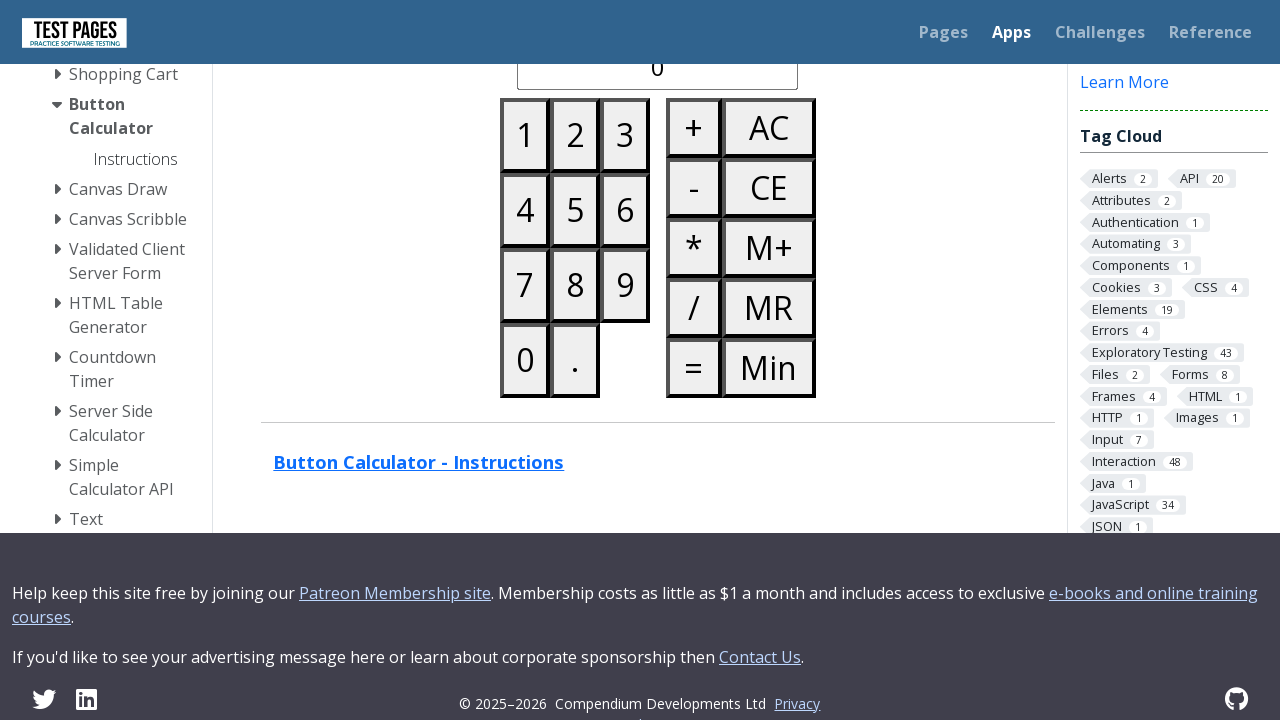